Tests broken links in the footer section by checking HTTP response codes for all footer links

Starting URL: https://rahulshettyacademy.com/AutomationPractice/

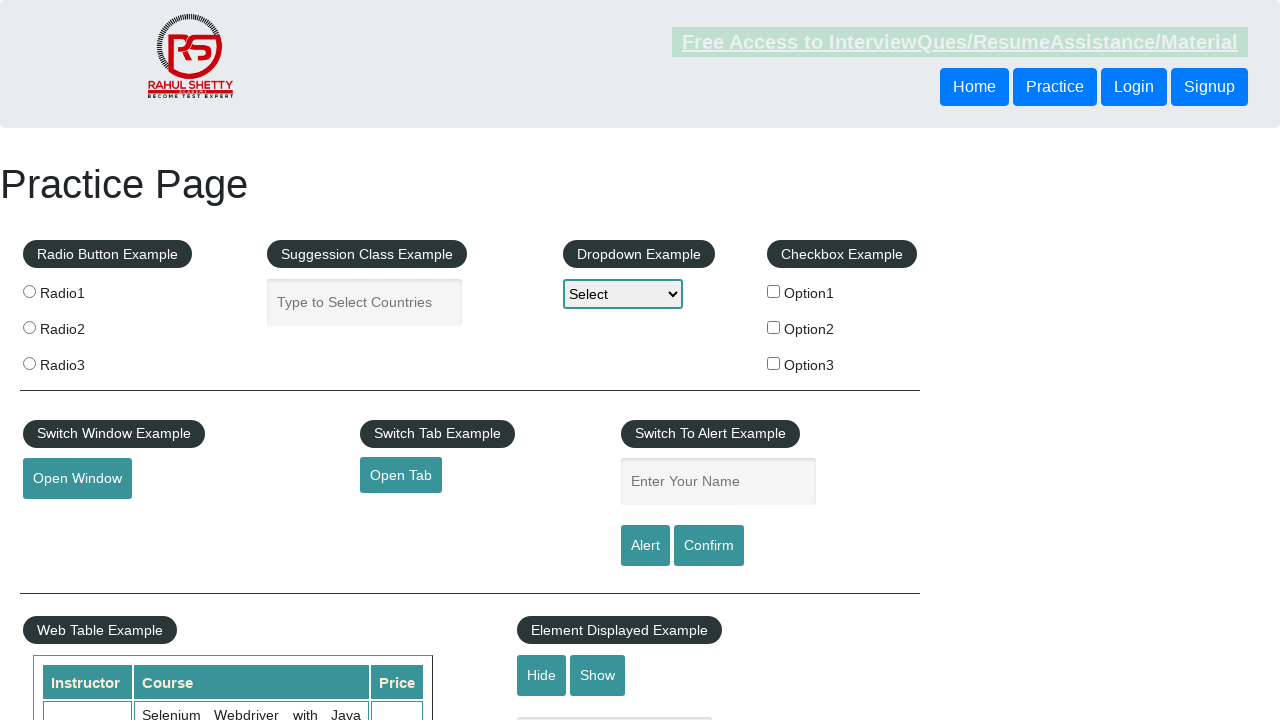

Waited for footer section to load
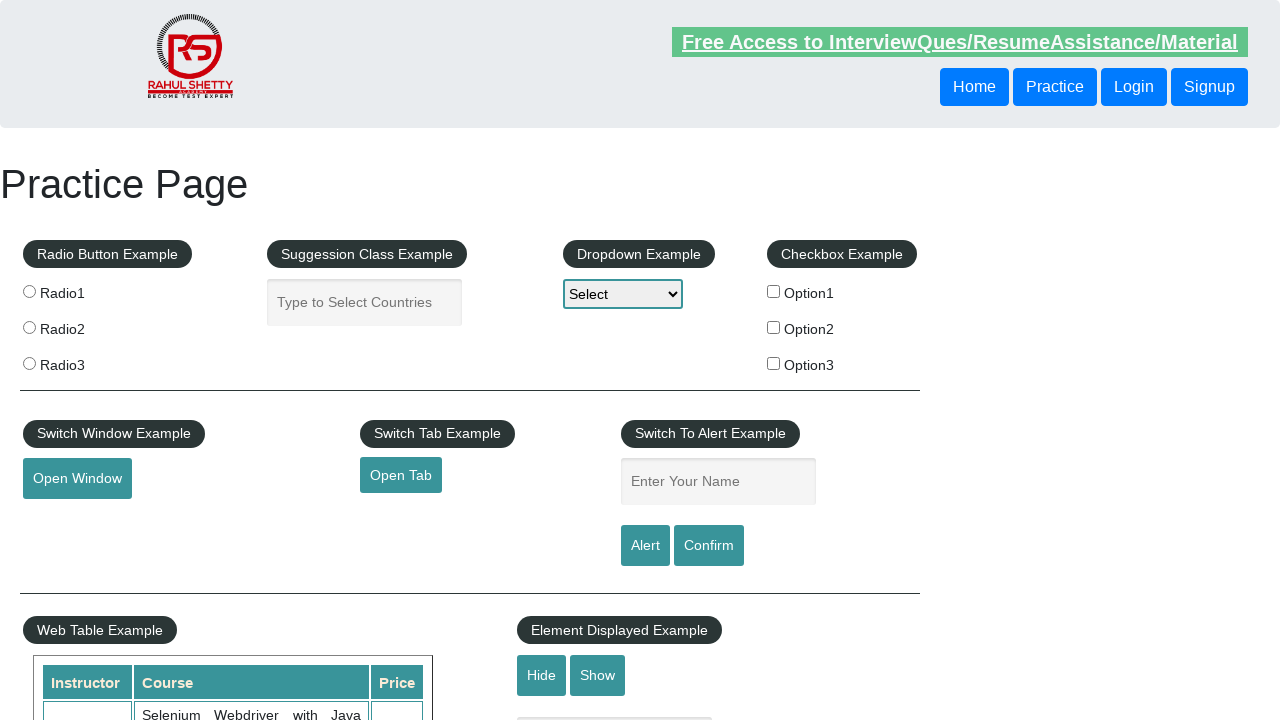

Retrieved all footer links from the last column
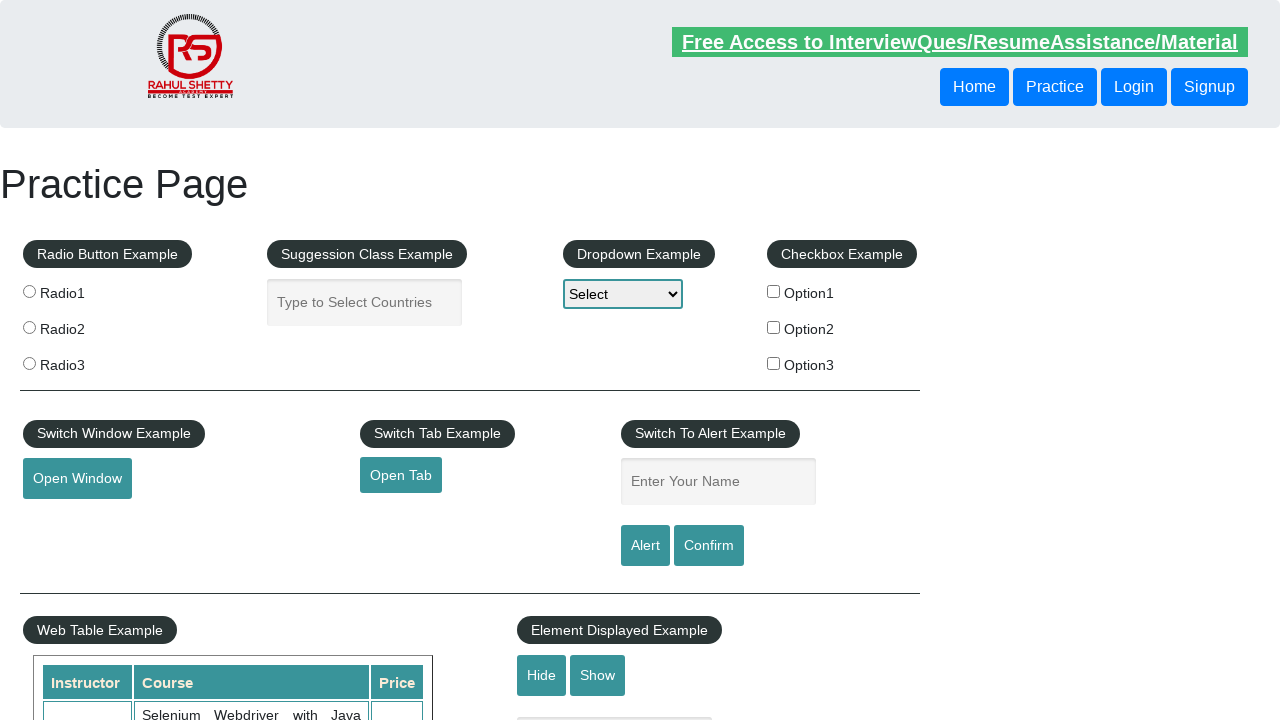

Verified 4 footer links are present
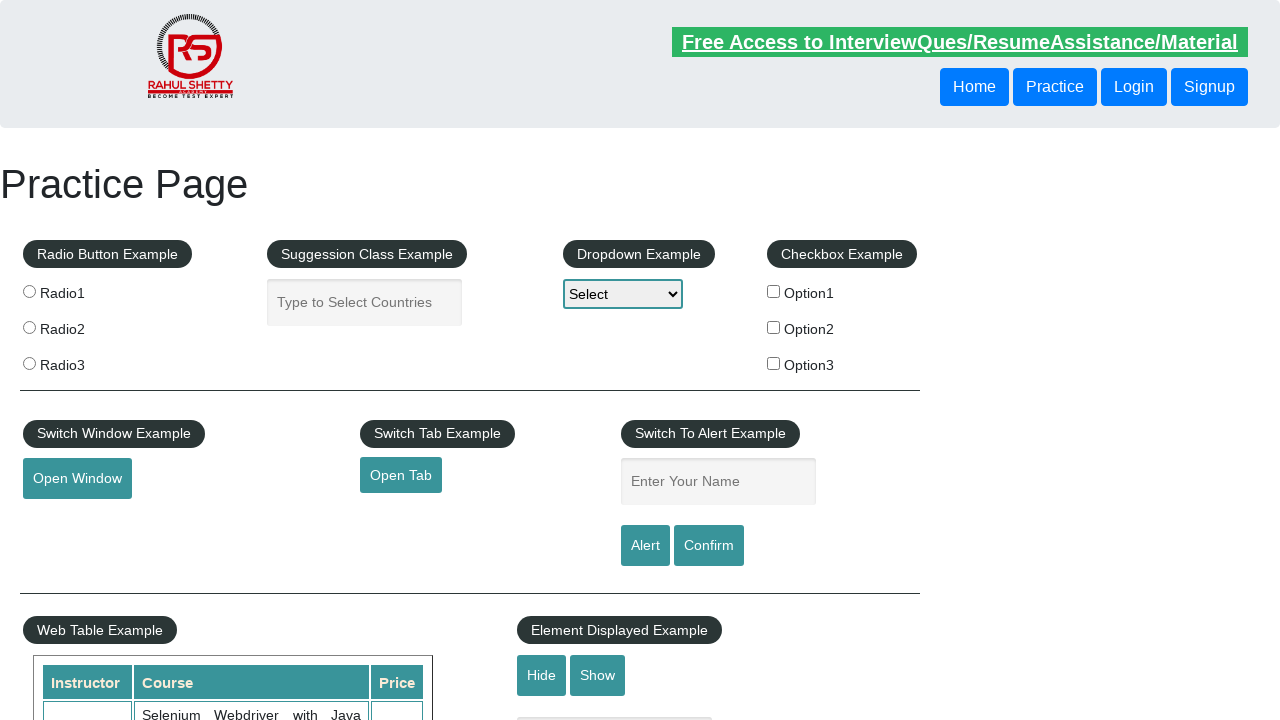

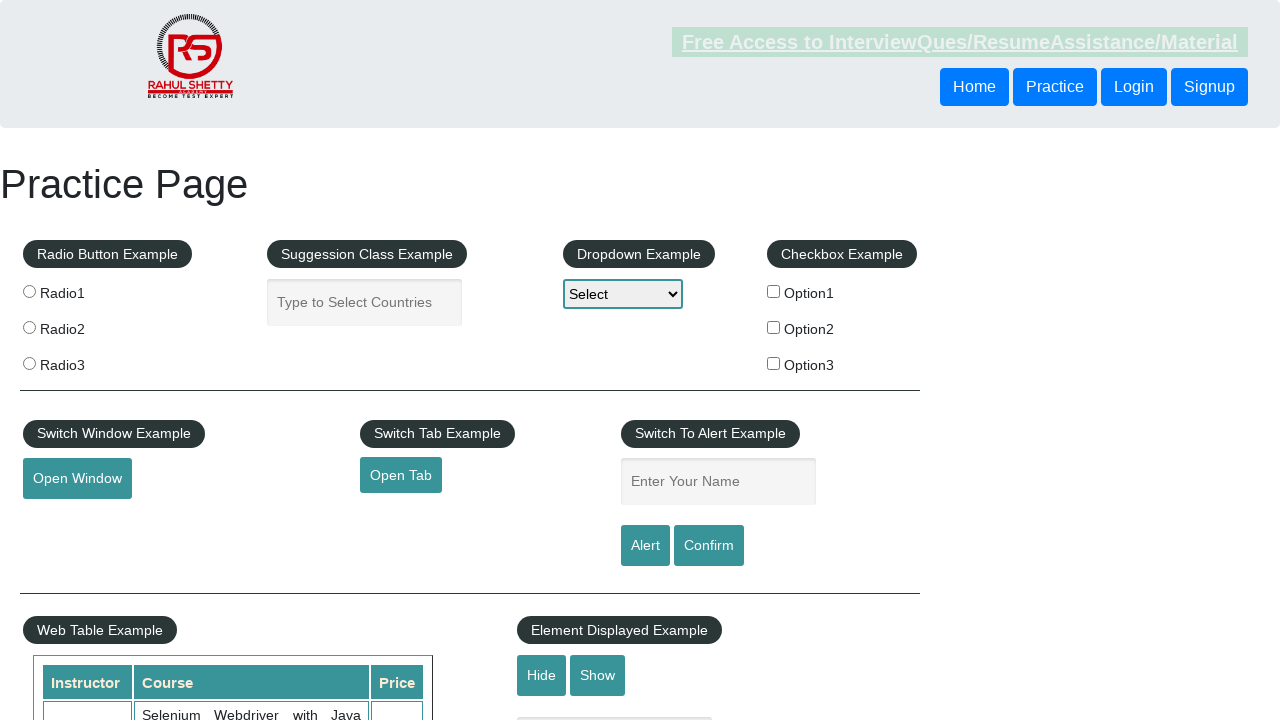